Tests AJAX functionality by clicking a button and waiting for dynamic content to load with a success indicator

Starting URL: http://uitestingplayground.com/ajax

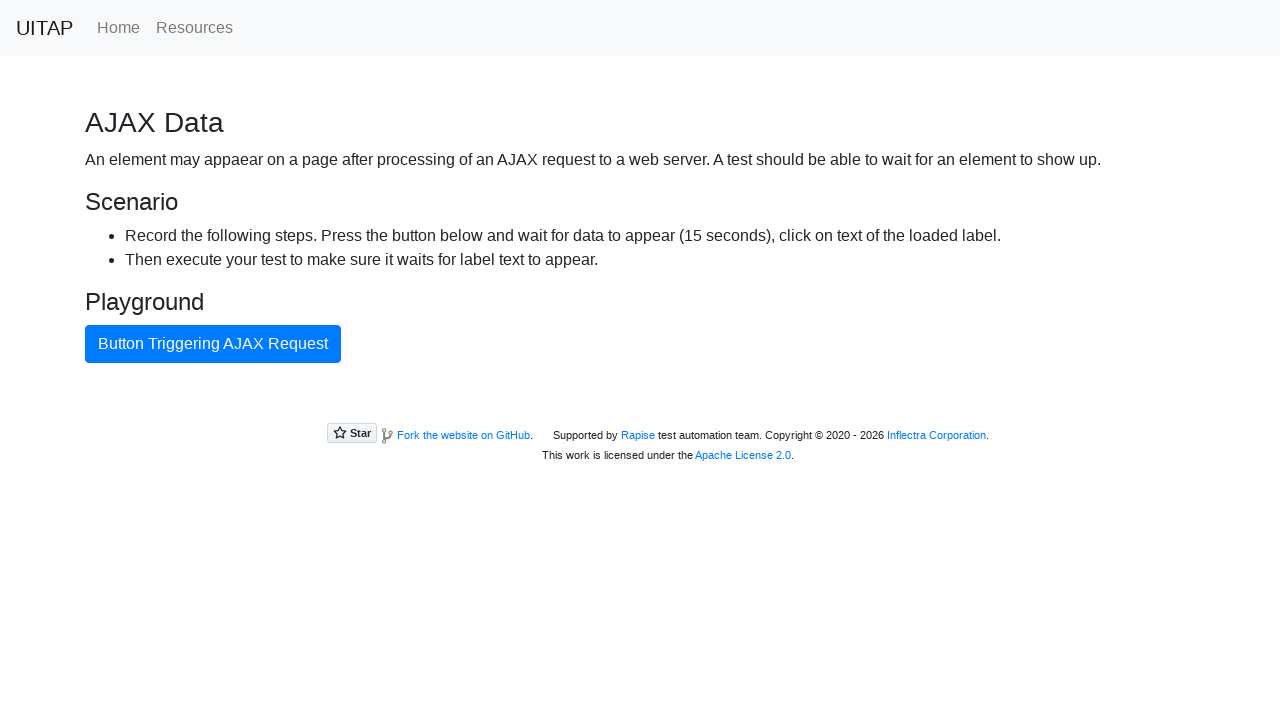

Clicked the AJAX button to trigger dynamic content loading at (213, 344) on #ajaxButton
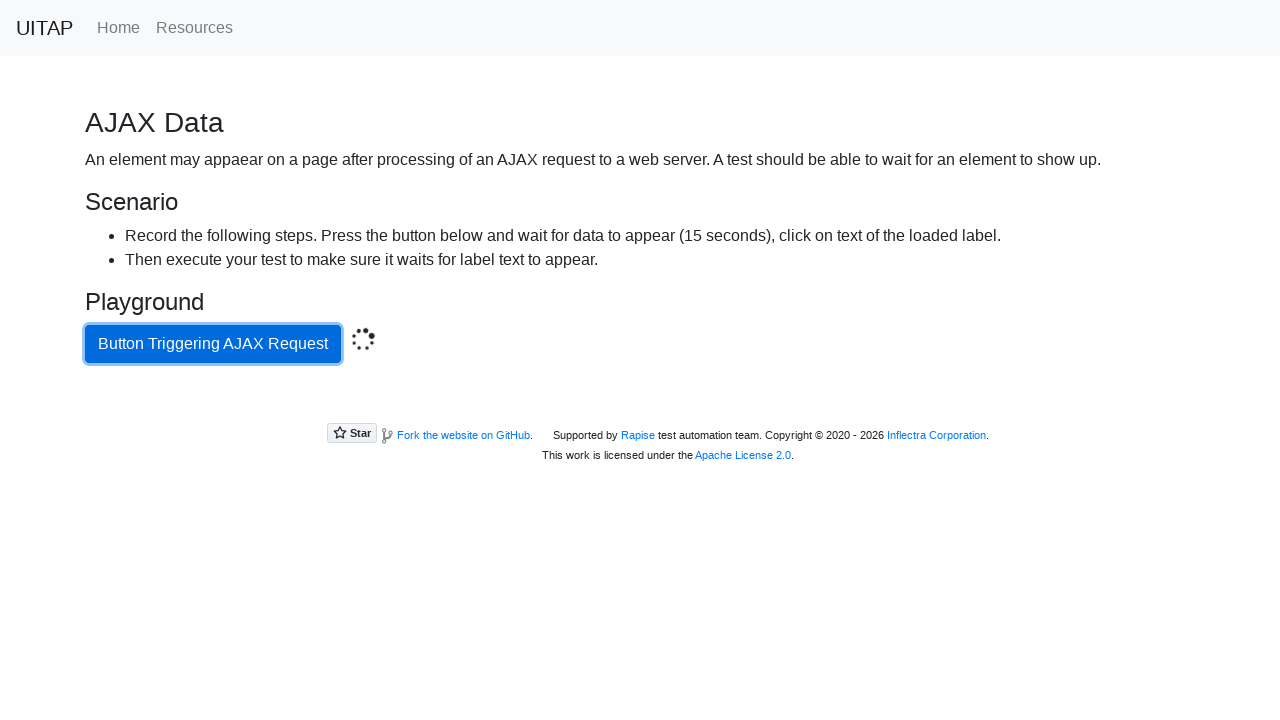

Dynamic content loaded with success indicator visible
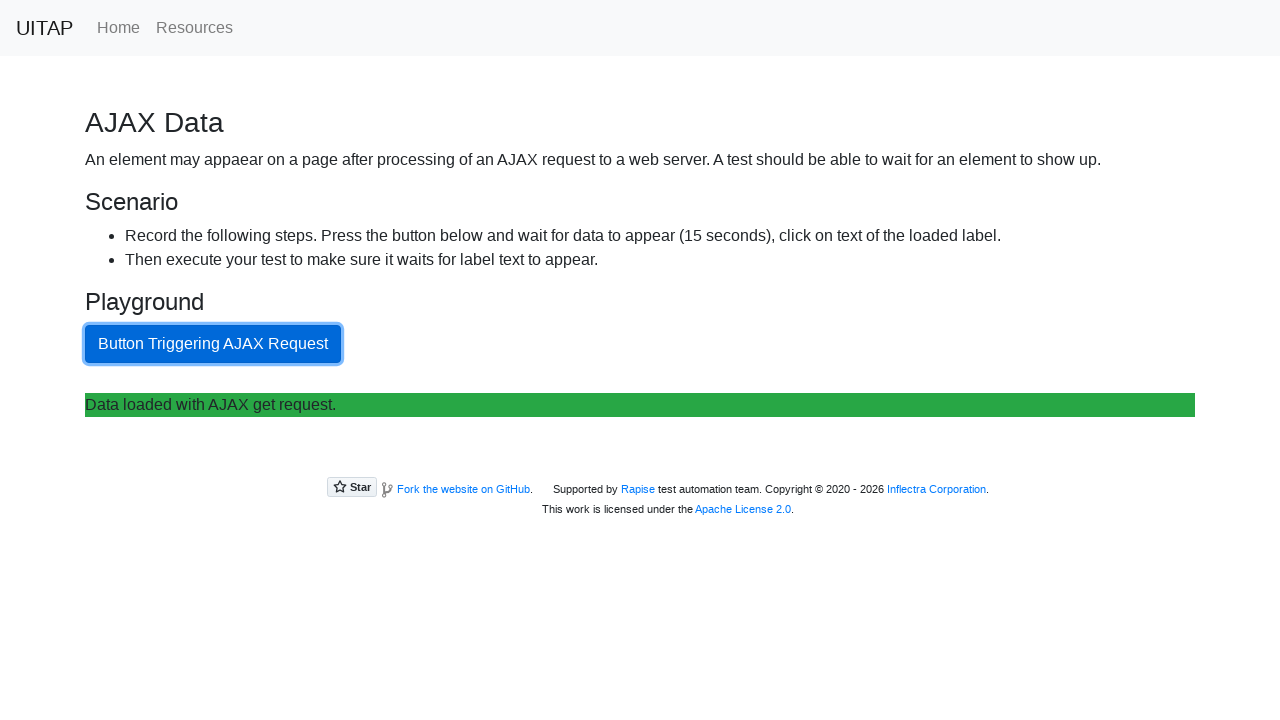

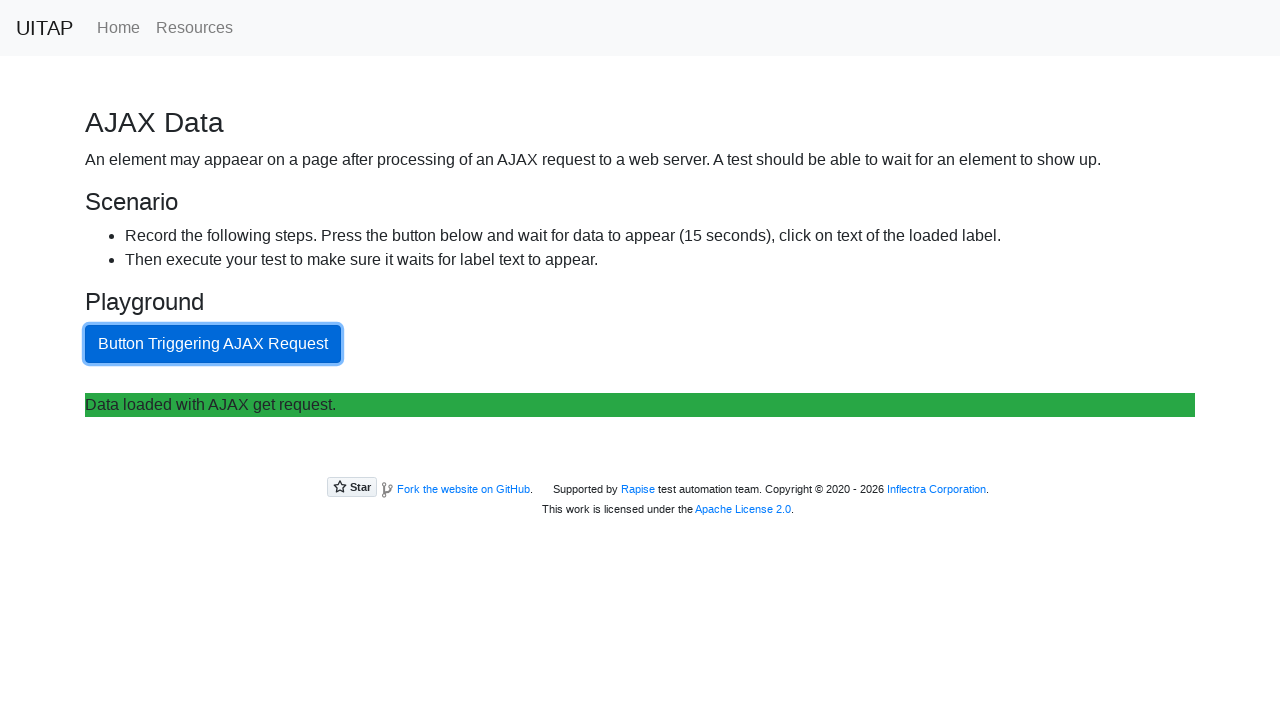